Tests drag and drop functionality on jQuery UI demo page by dragging the draggable element and dropping it onto the droppable target area

Starting URL: https://jqueryui.com/droppable/

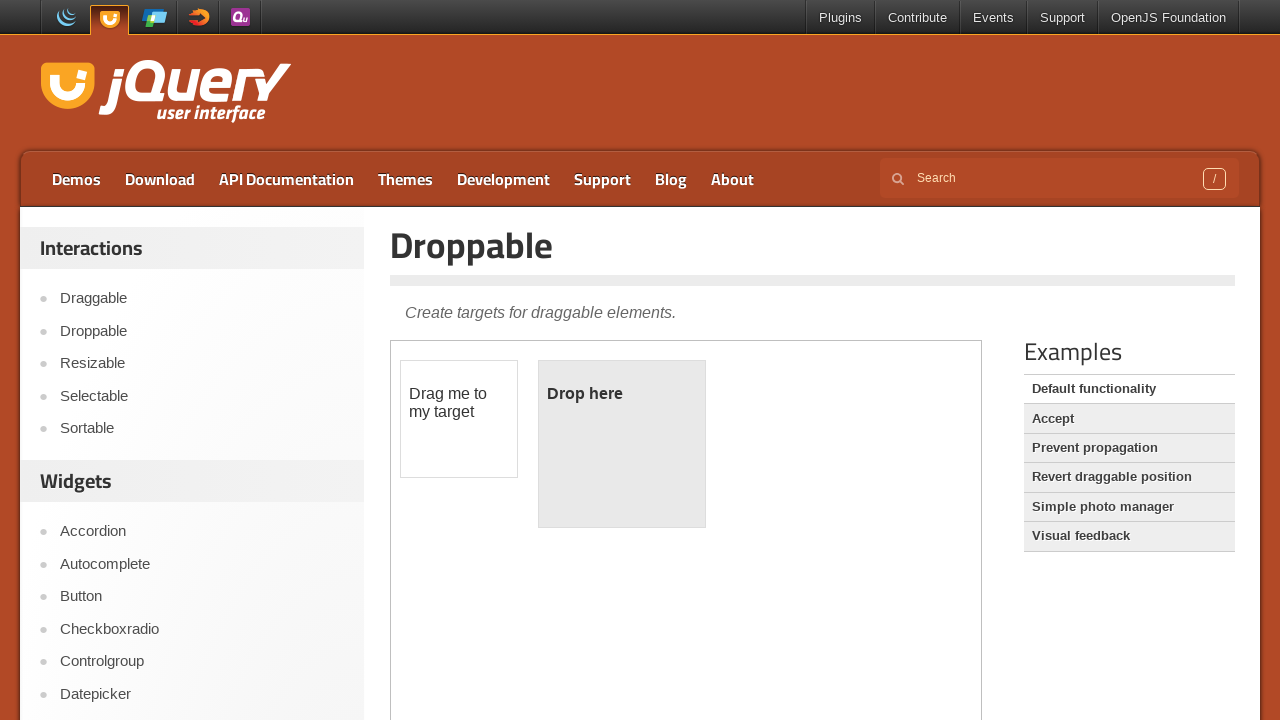

Located iframe containing drag and drop demo
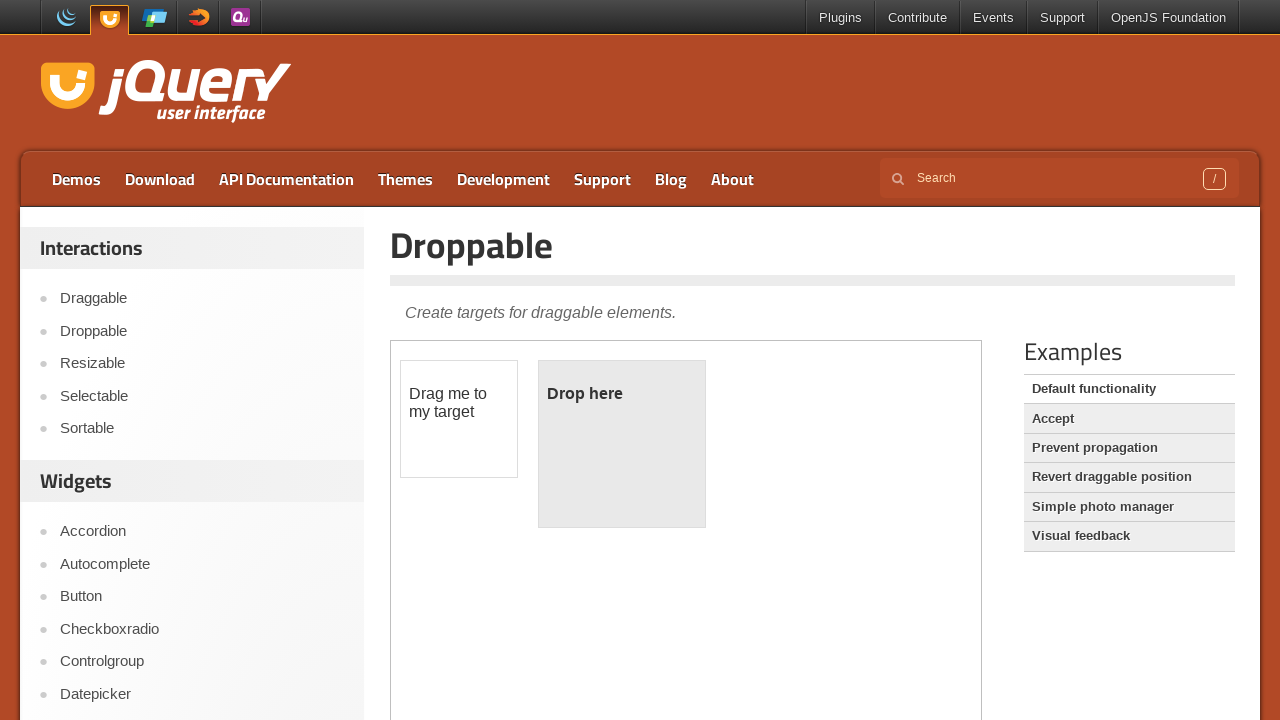

Located draggable element (white box)
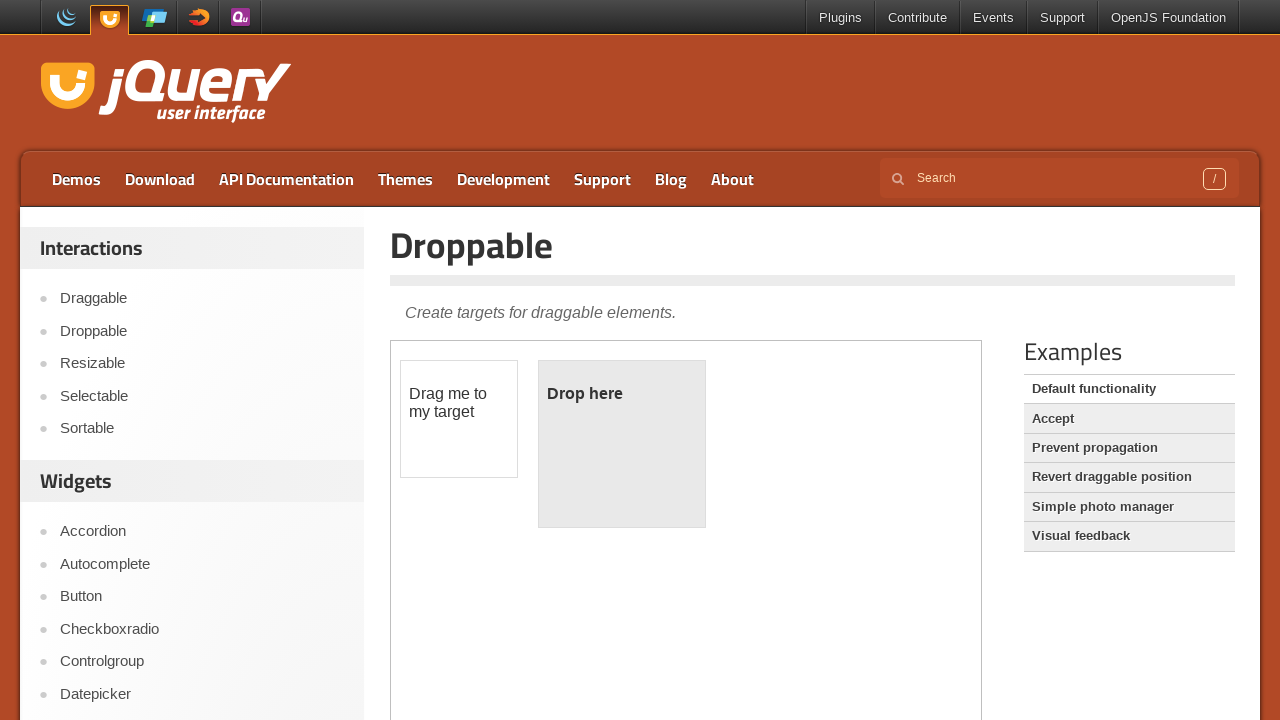

Located droppable element (yellow box)
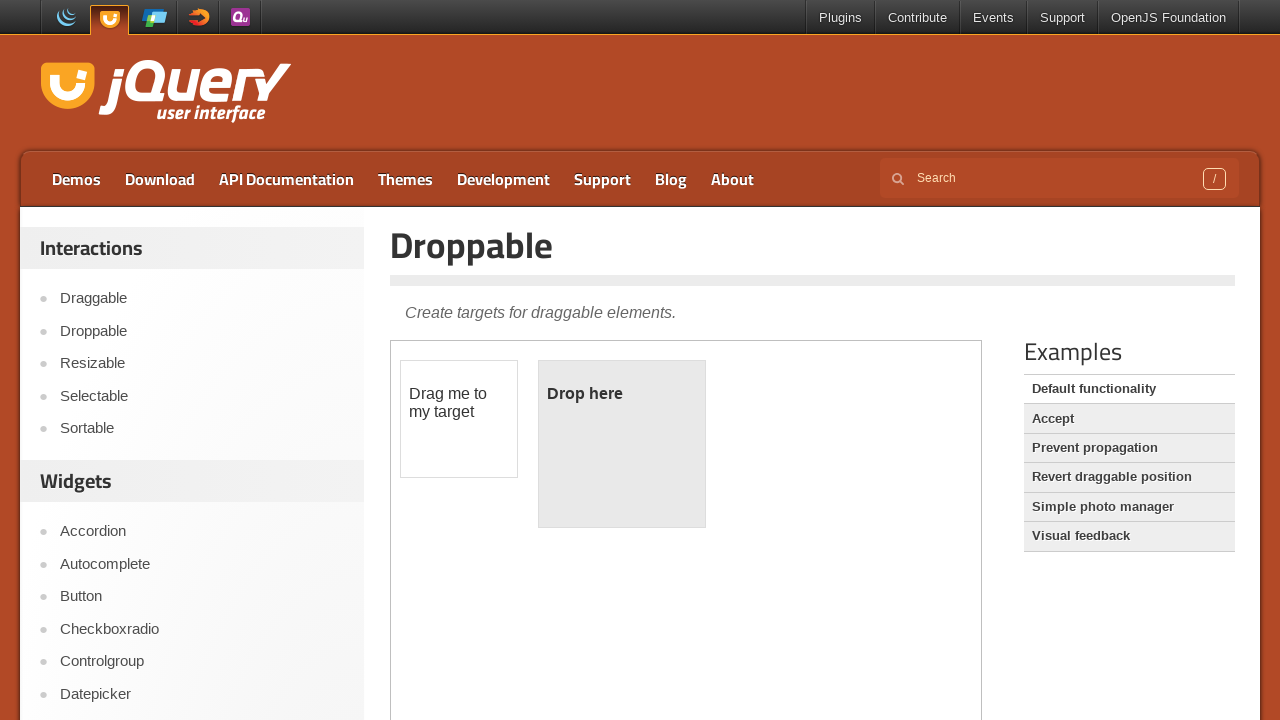

Dragged white box element to yellow droppable area at (622, 444)
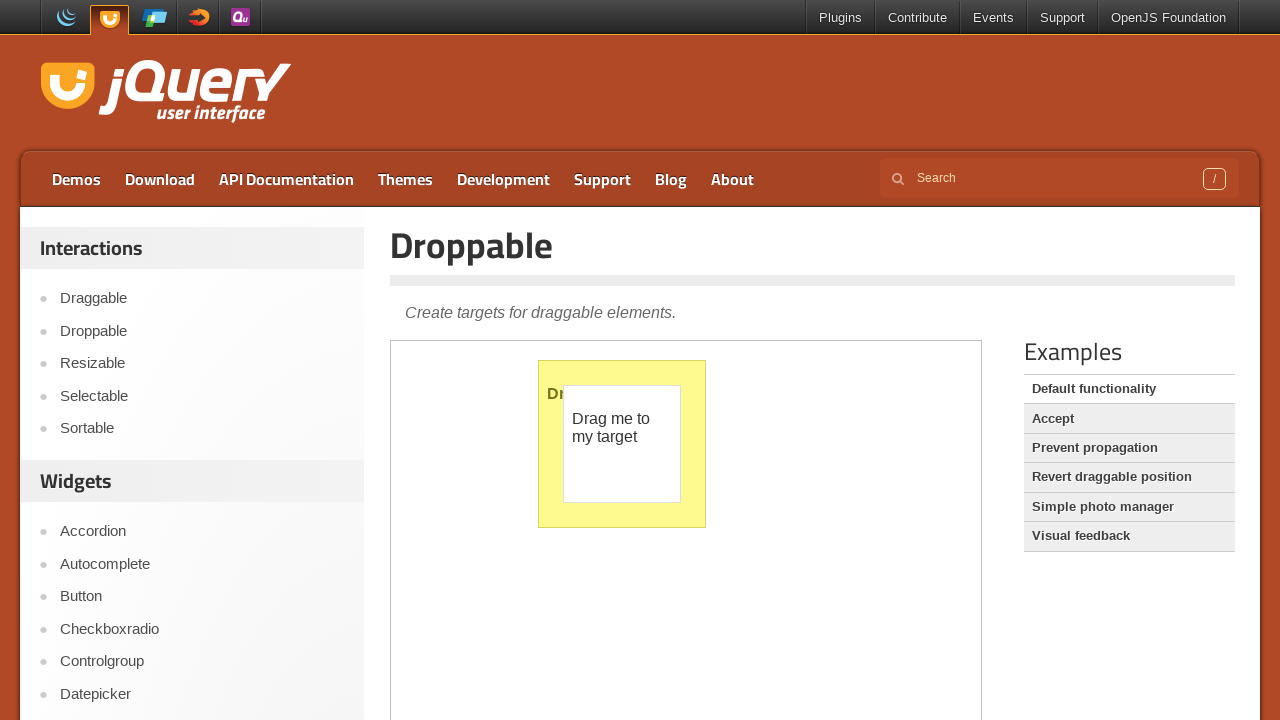

Verified drop successful - droppable element now displays 'Dropped!' text
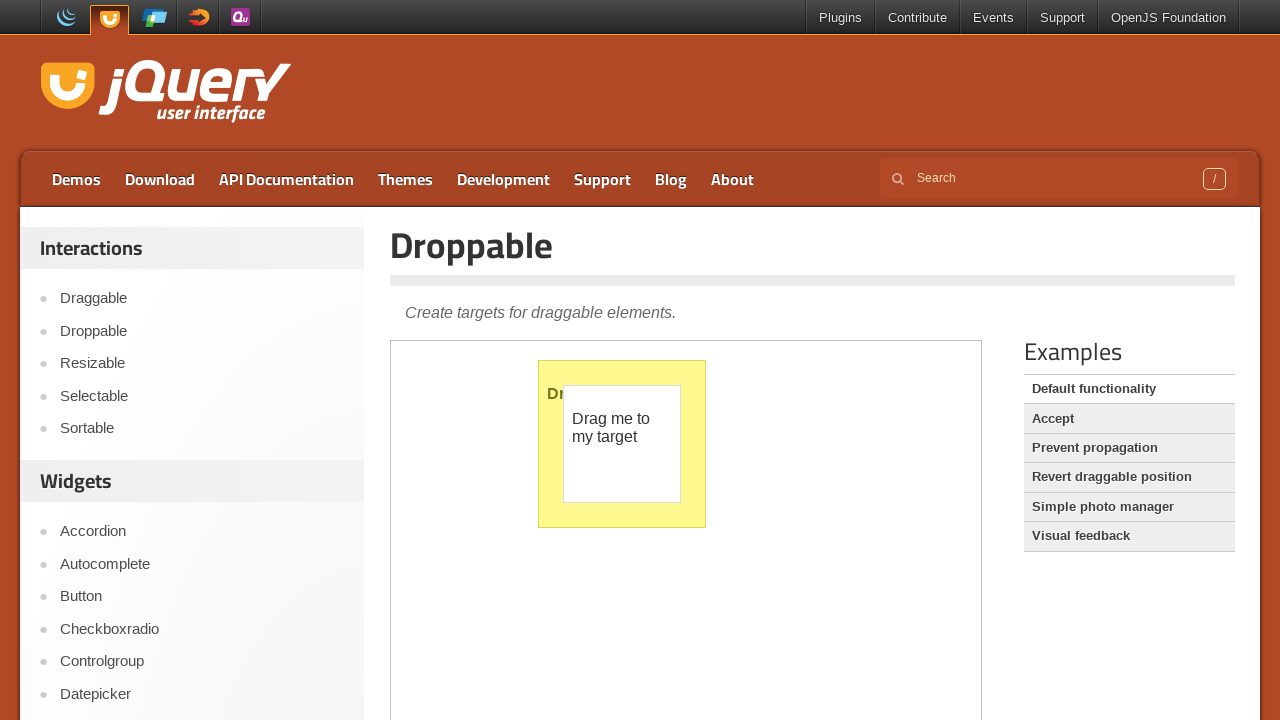

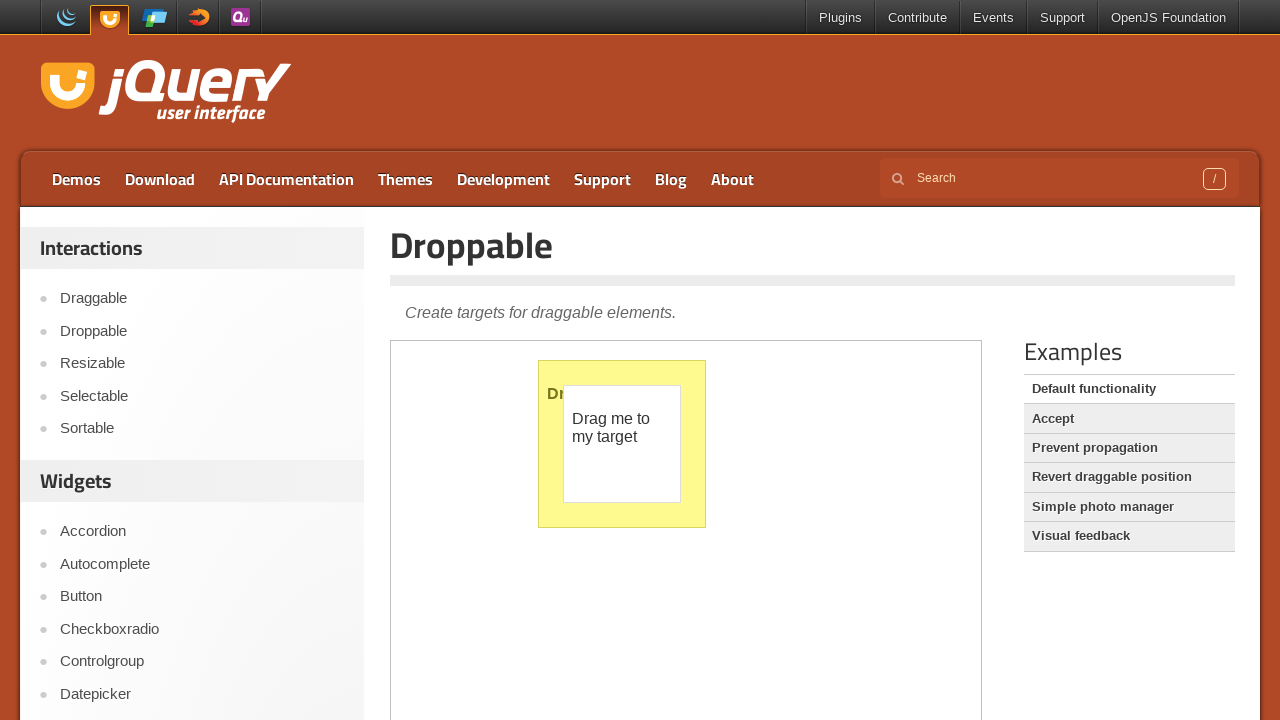